Tests an e-commerce grocery site by searching for products containing 'ca', verifying product counts, adding items to cart, and checking the brand logo text

Starting URL: https://rahulshettyacademy.com/seleniumPractise/#/

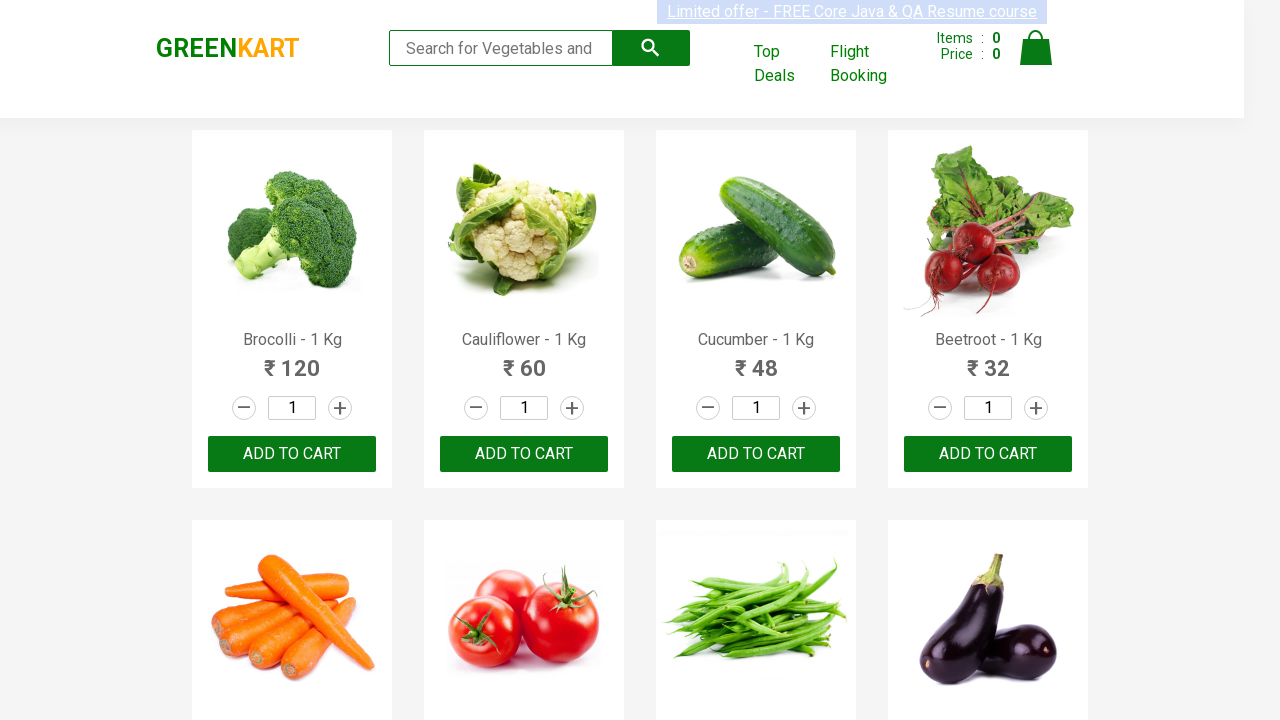

Filled search box with 'ca' to filter products on .search-keyword
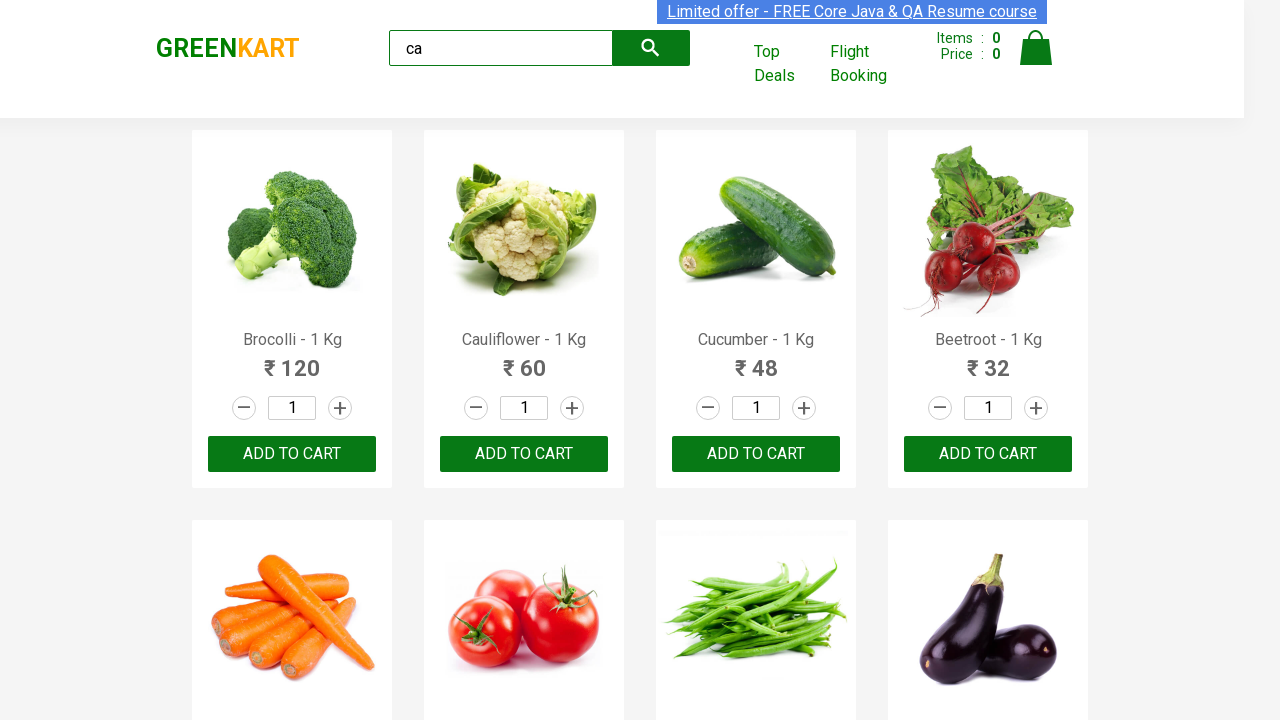

Waited 2 seconds for products to load
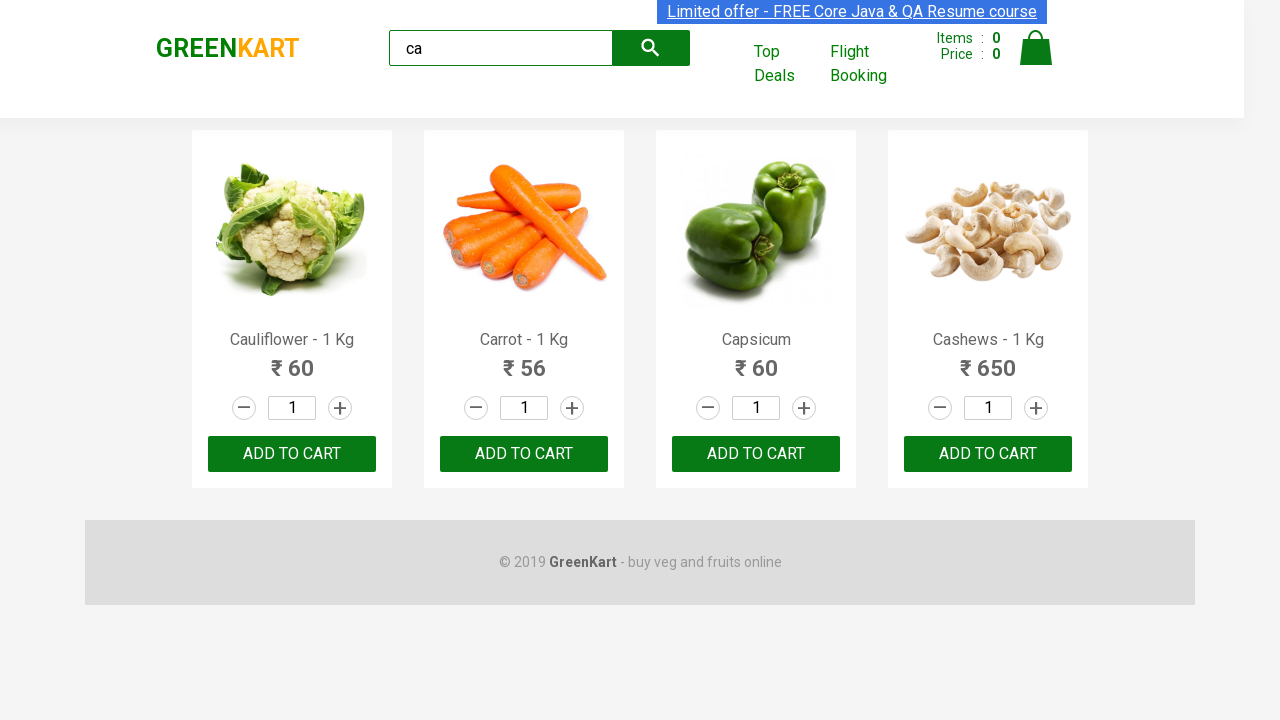

Verified product elements are displayed
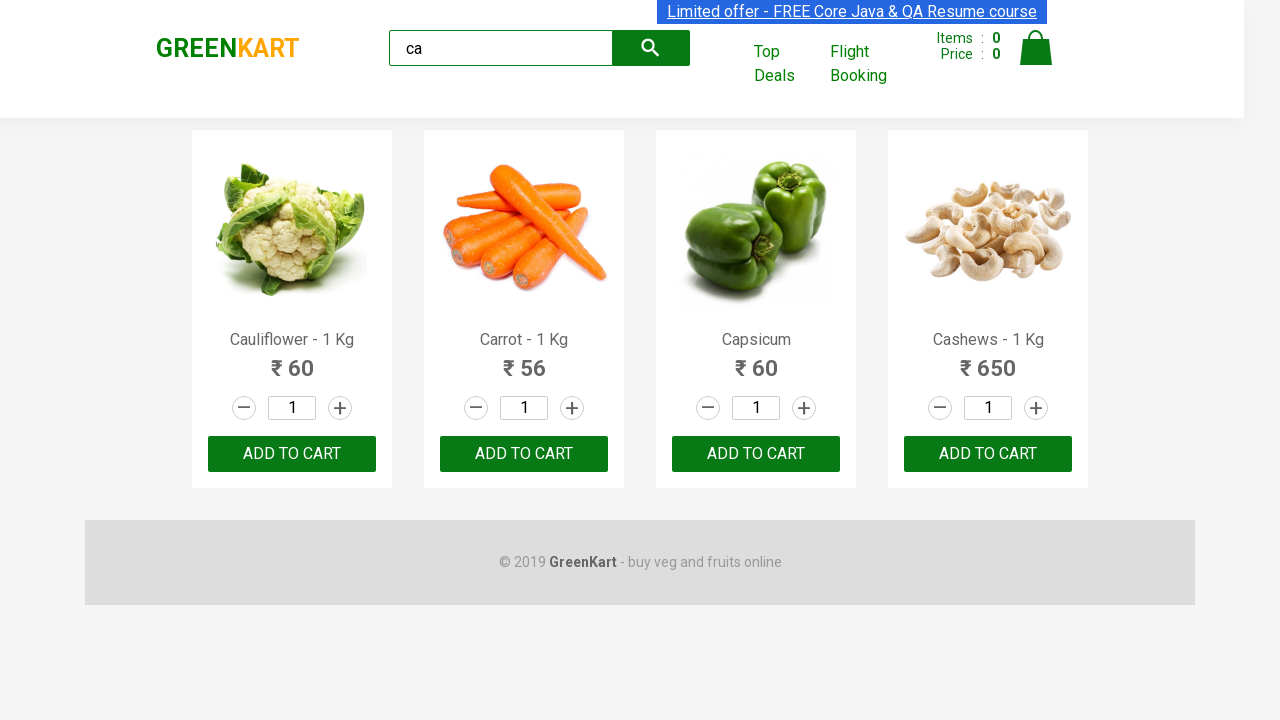

Clicked add to cart button on third product at (756, 454) on :nth-child(3) > .product-action > button
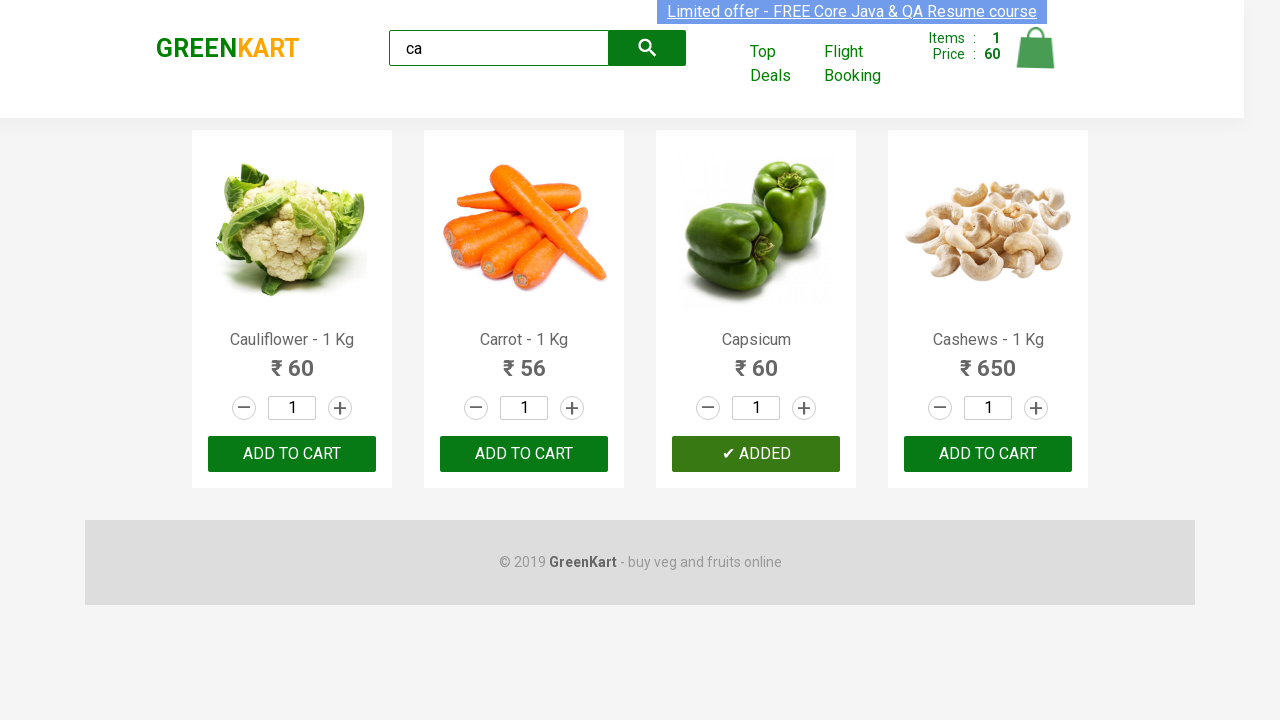

Found 4 products containing 'ca' in search results
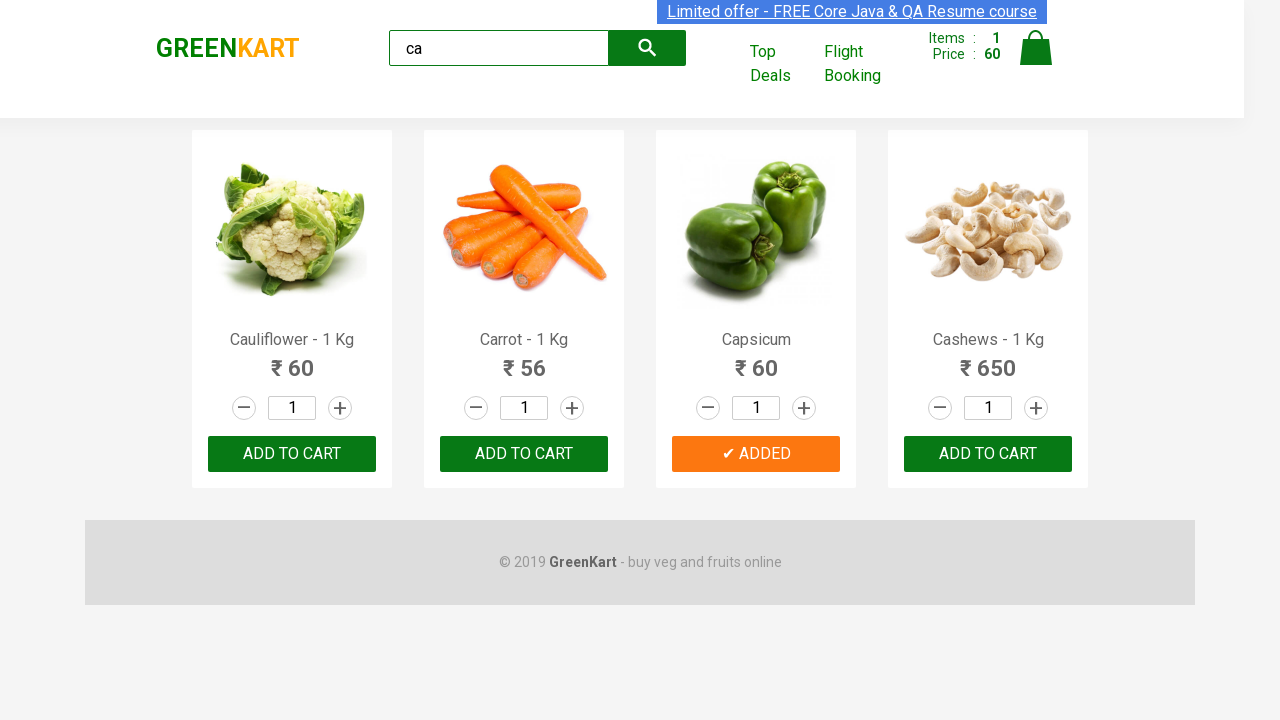

Found and clicked add to cart button for Cashews product at index 3 at (988, 454) on .products .product >> nth=3 >> button
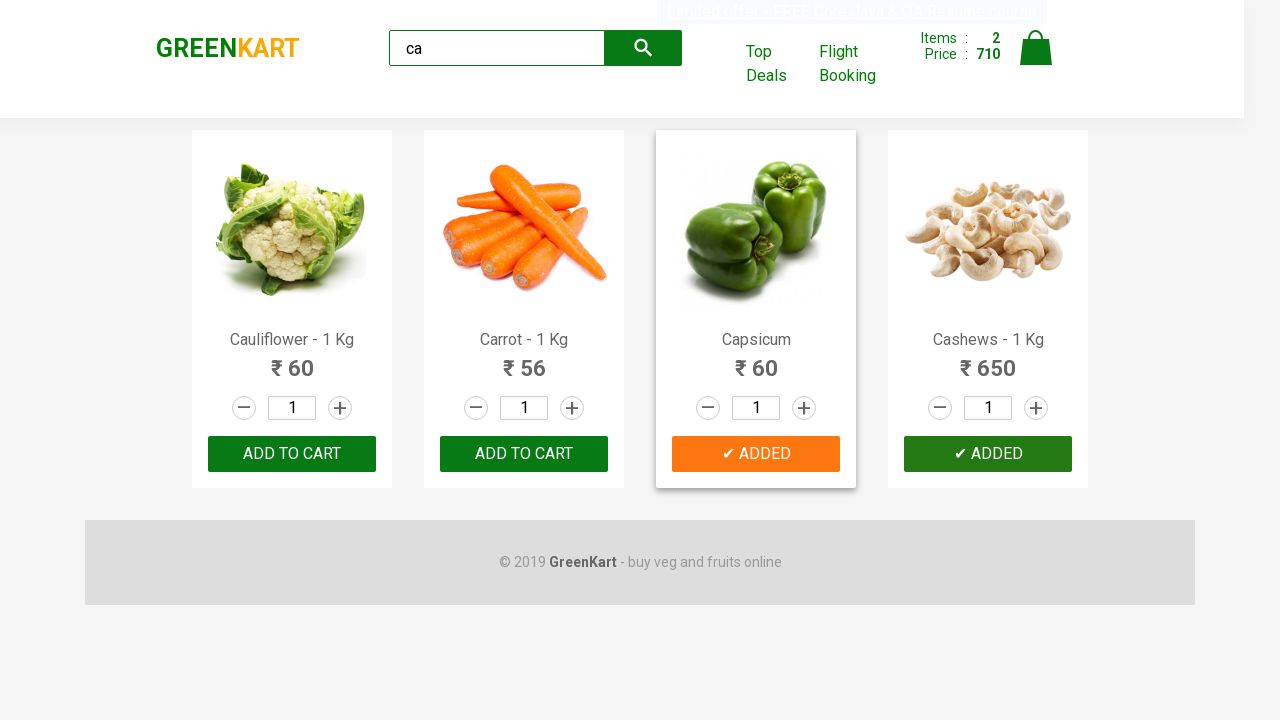

Brand logo element loaded and is ready
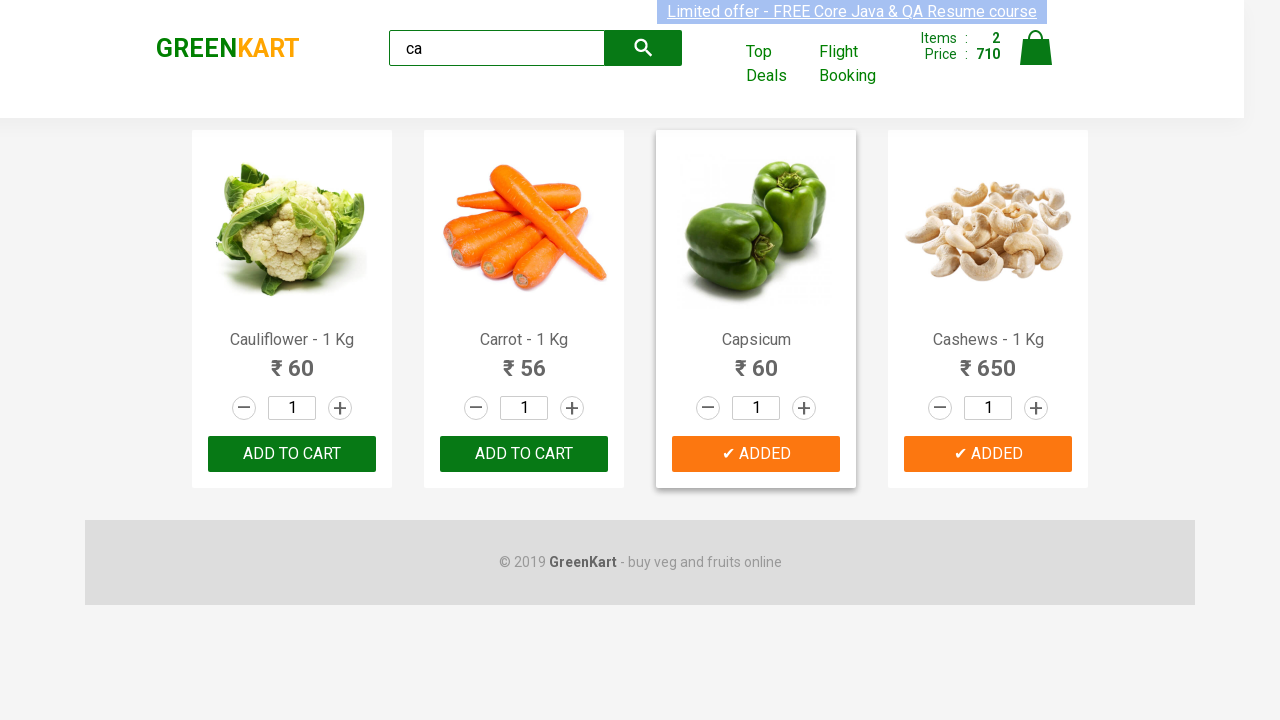

Verified brand logo text is 'GREENKART'
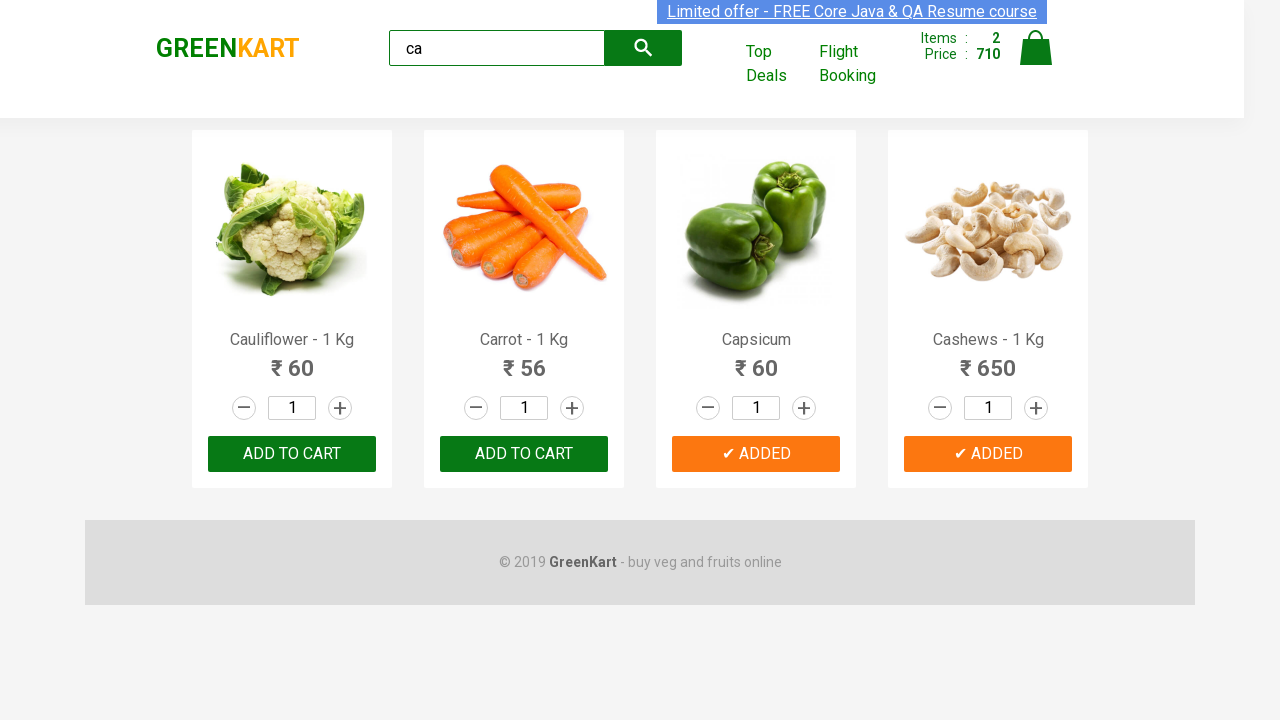

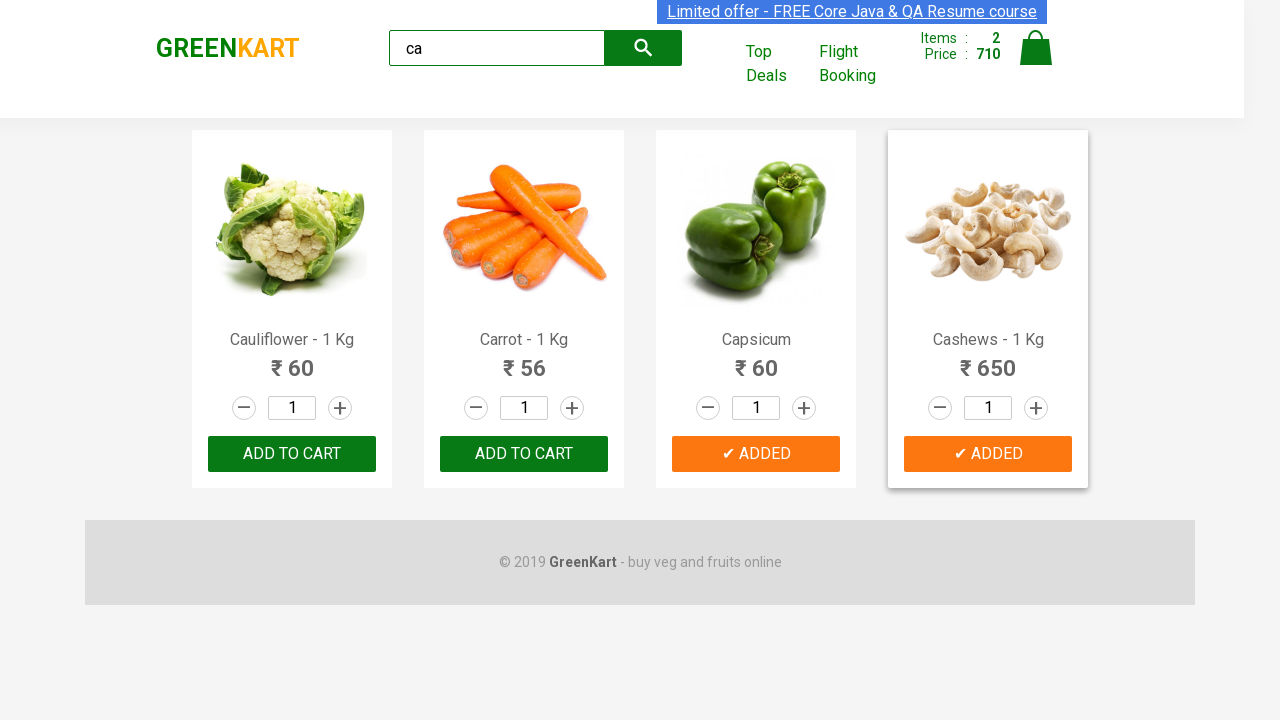